Tests checkbox interaction by clicking on a checkbox element using JavaScript execution

Starting URL: https://rahulshettyacademy.com/AutomationPractice/

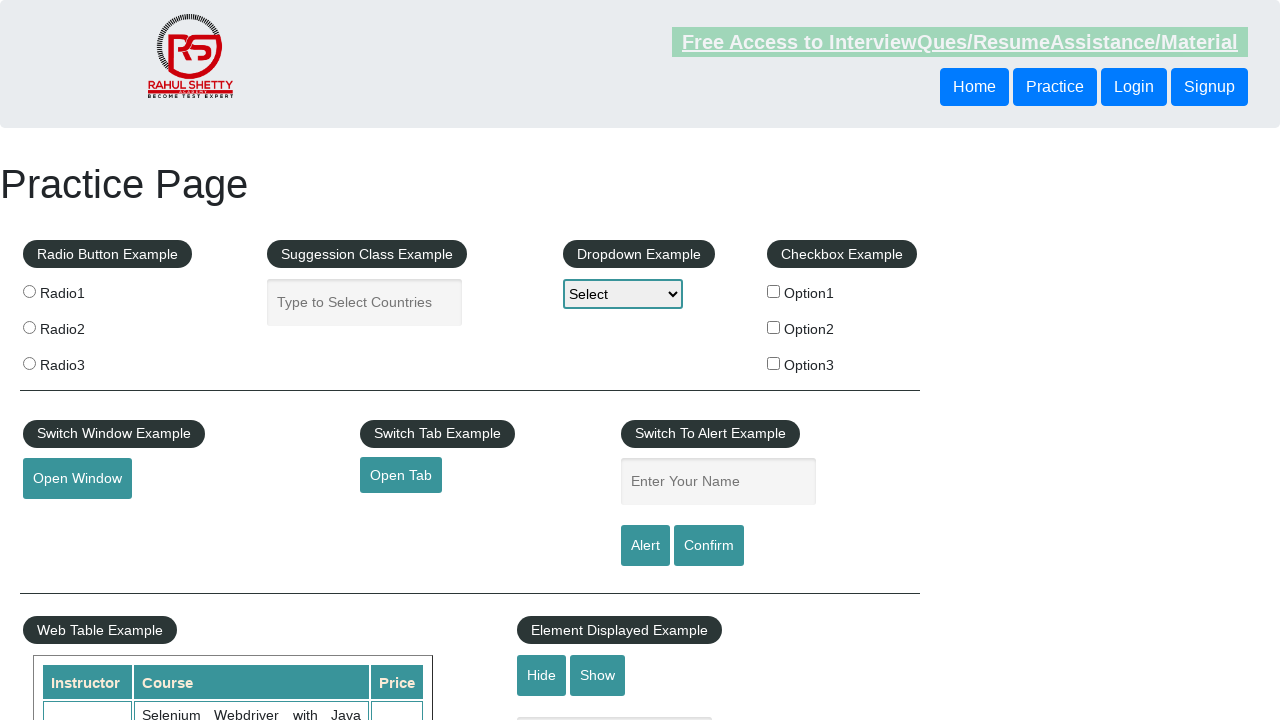

Navigated to AutomationPractice page
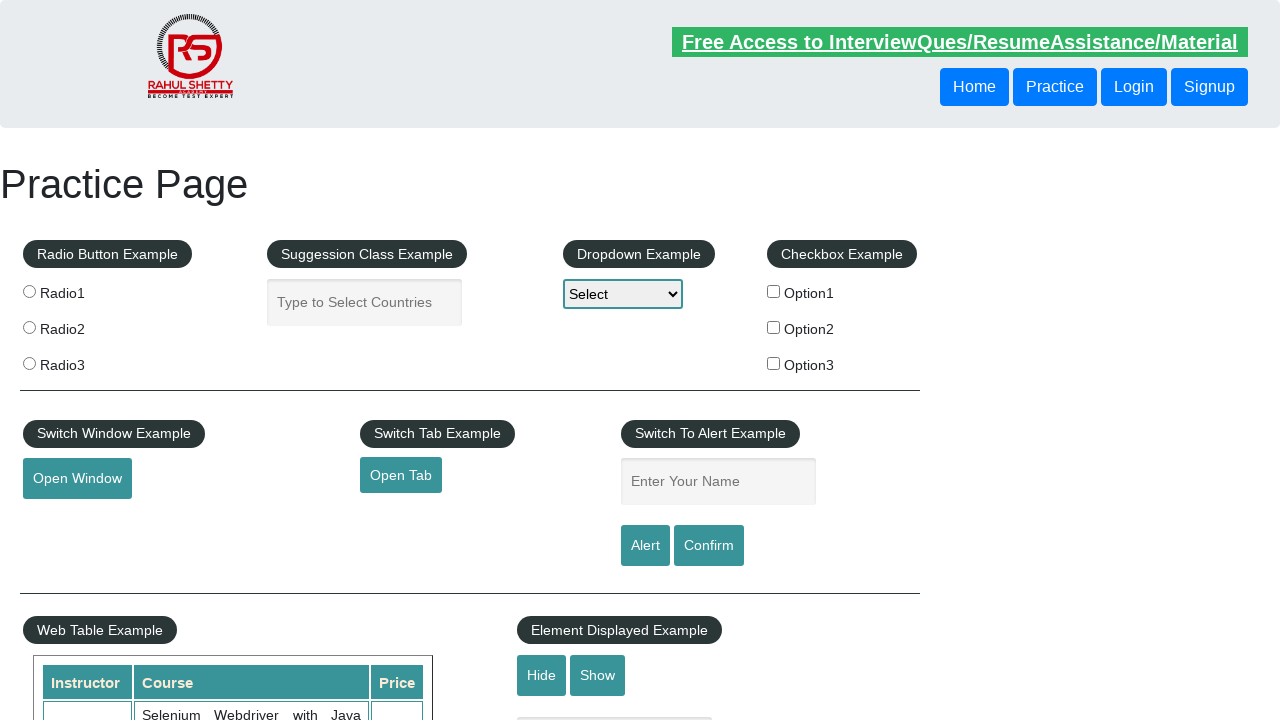

Clicked first checkbox element using JavaScript execution at (774, 291) on #checkBoxOption1
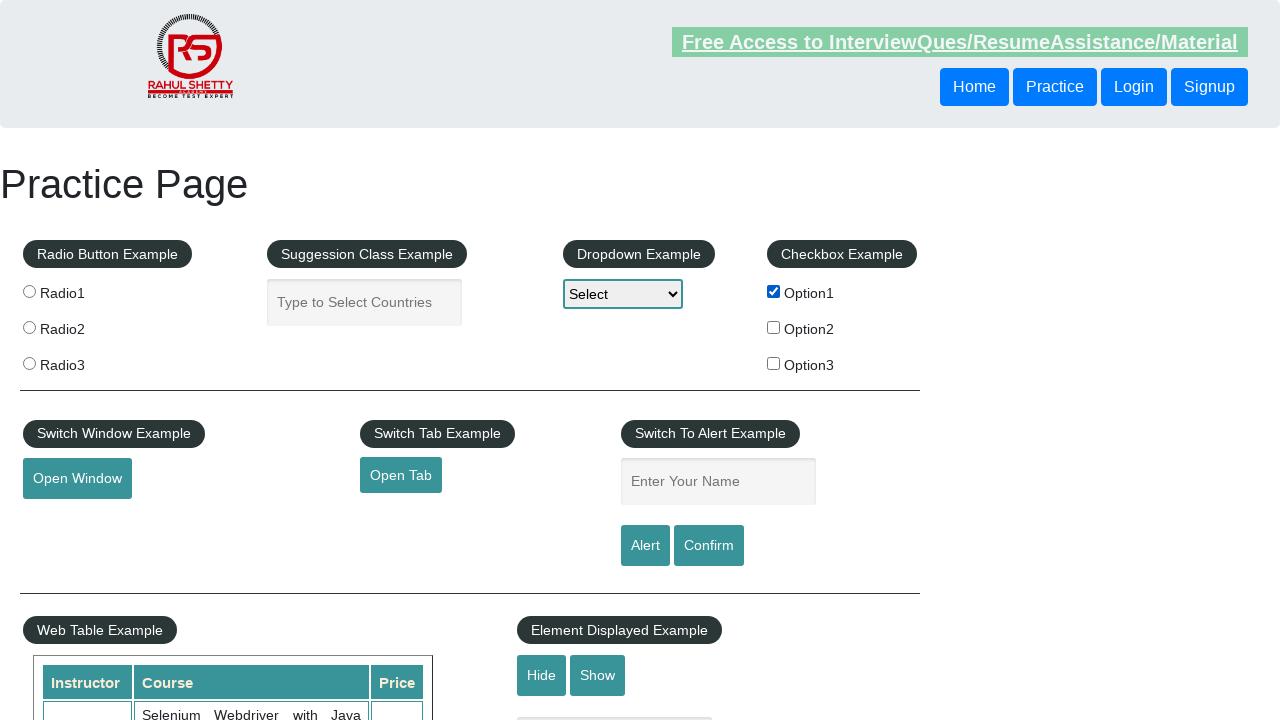

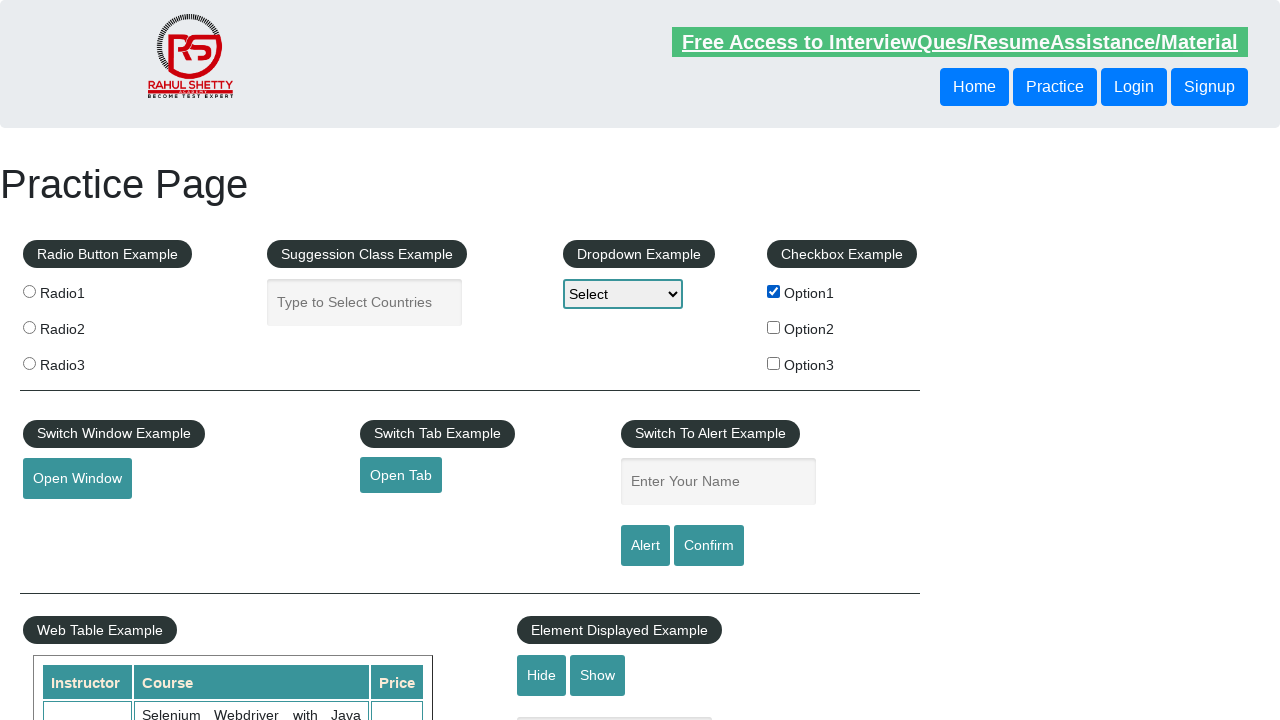